Tests an app store interface by clicking through different category filters (Social, Games, News, Food) and performing a search to verify that apps are displayed for each category

Starting URL: https://qaappstore.ccbp.tech

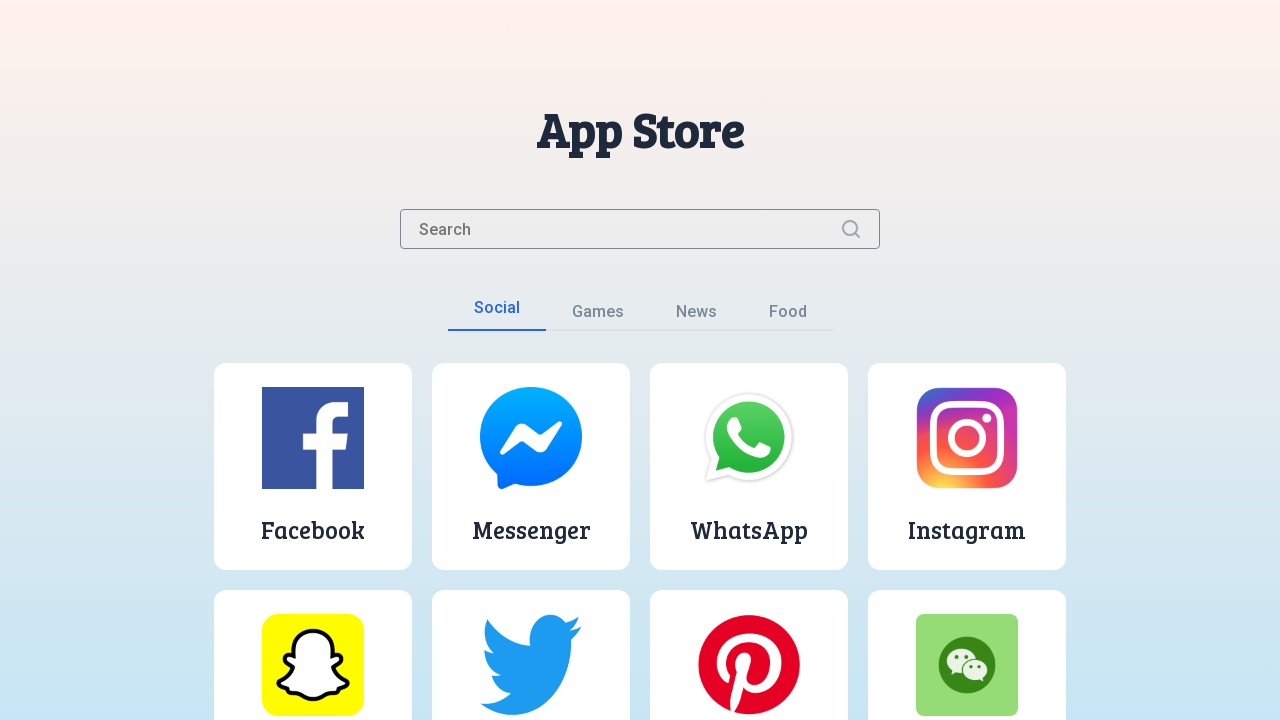

Clicked on Social category button at (496, 314) on button:has-text('Social')
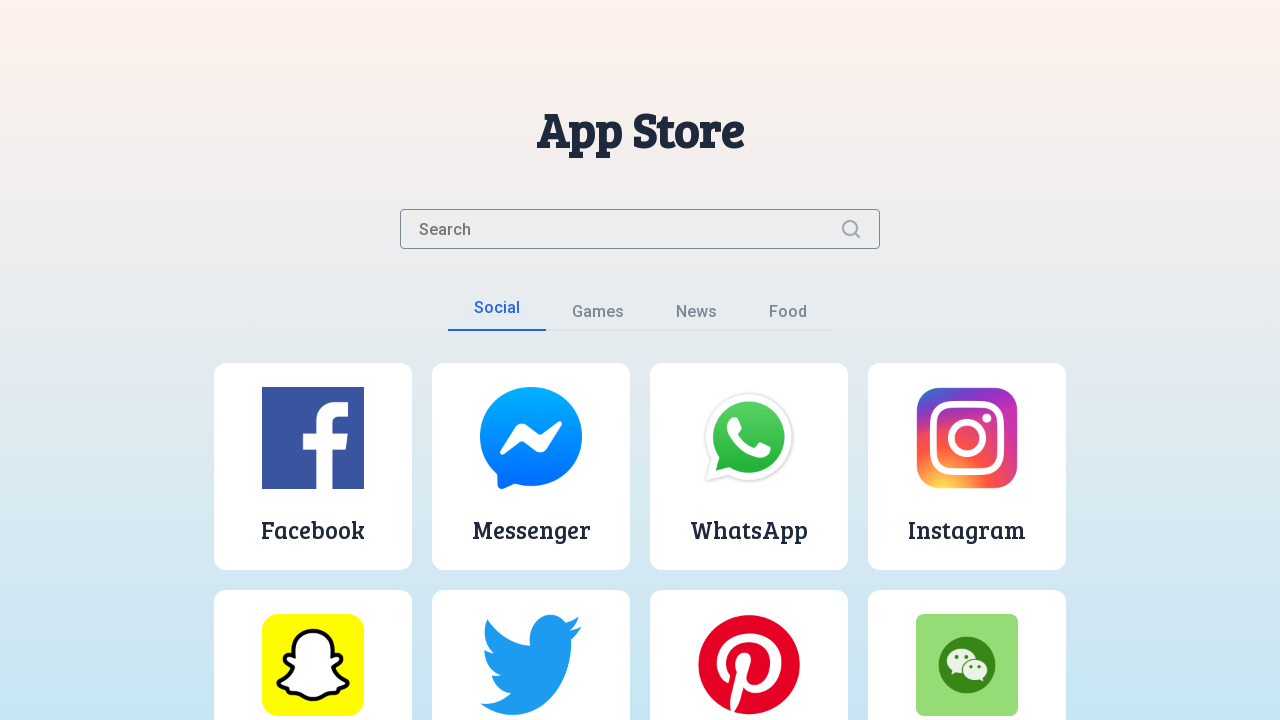

Social category apps list loaded
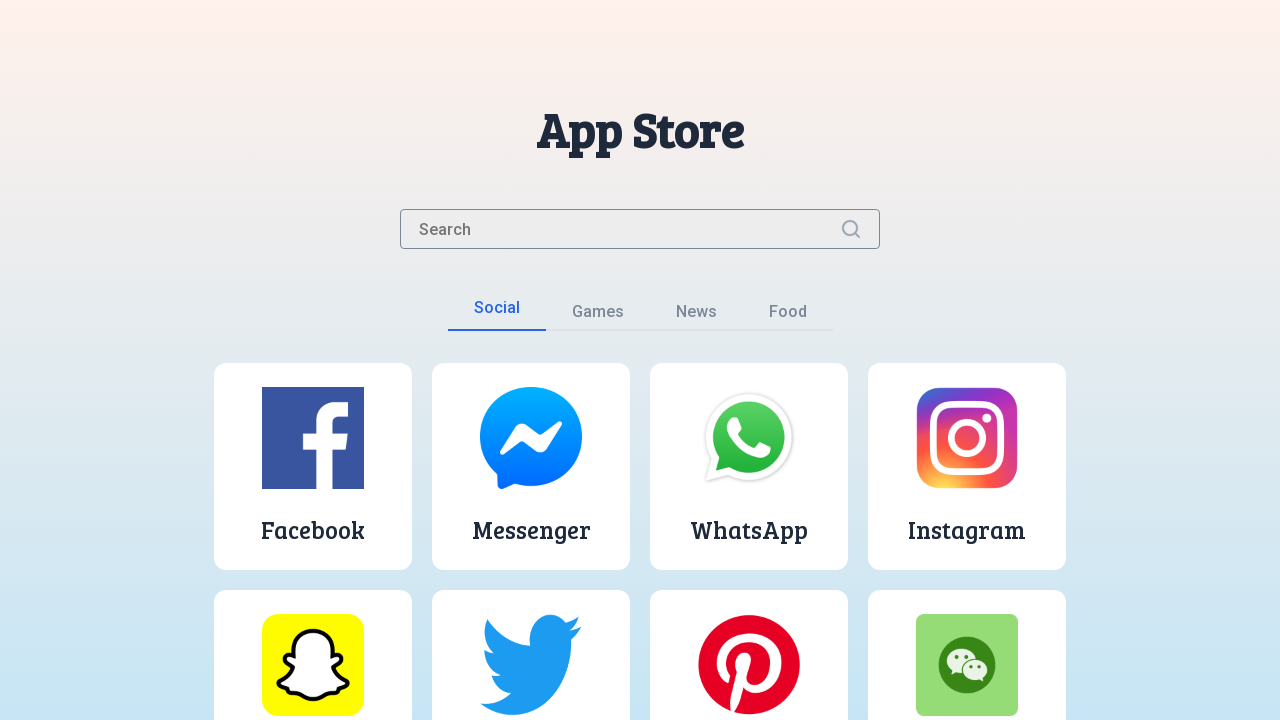

Clicked on Games category button at (598, 316) on button:has-text('Games')
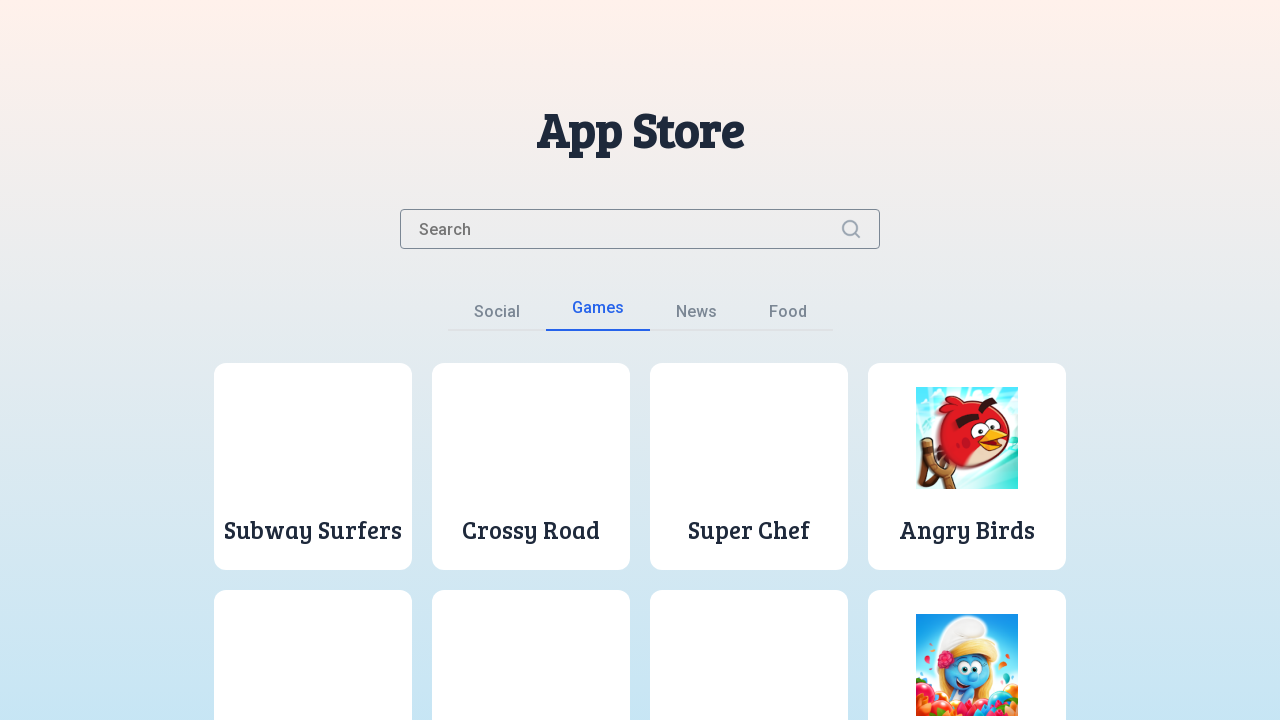

Games category apps list loaded
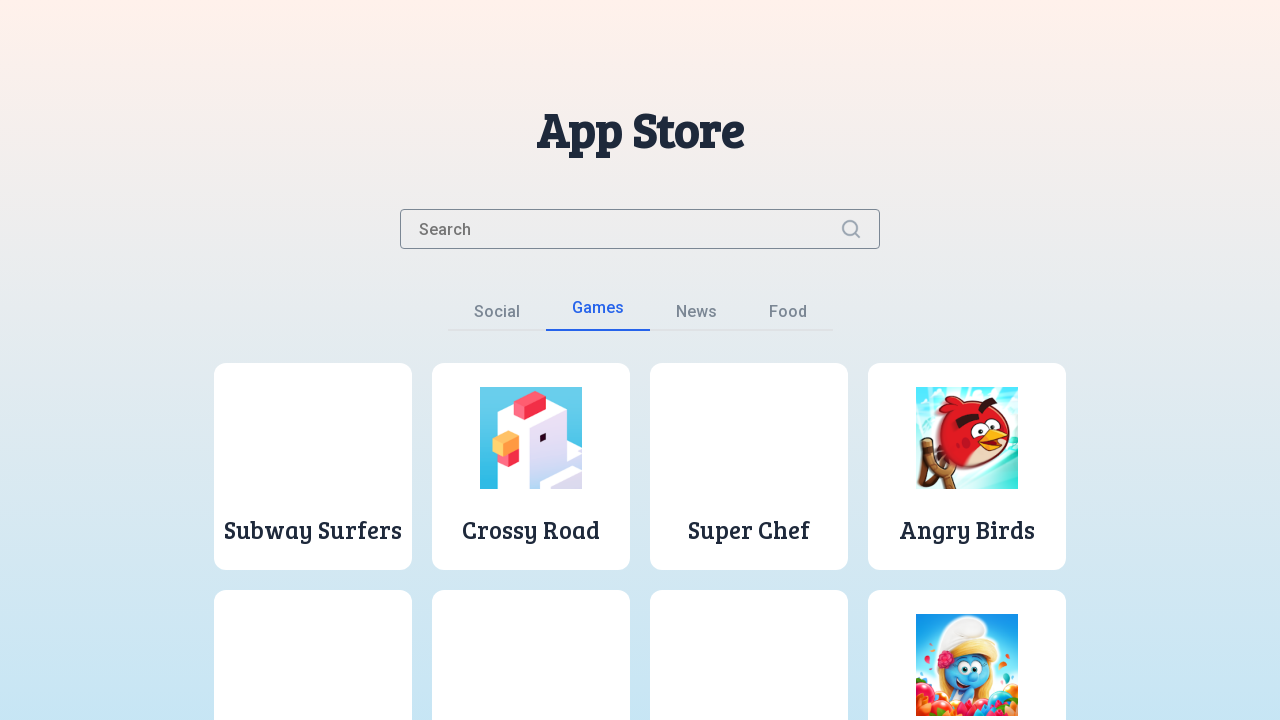

Clicked on News category button at (696, 316) on button:has-text('News')
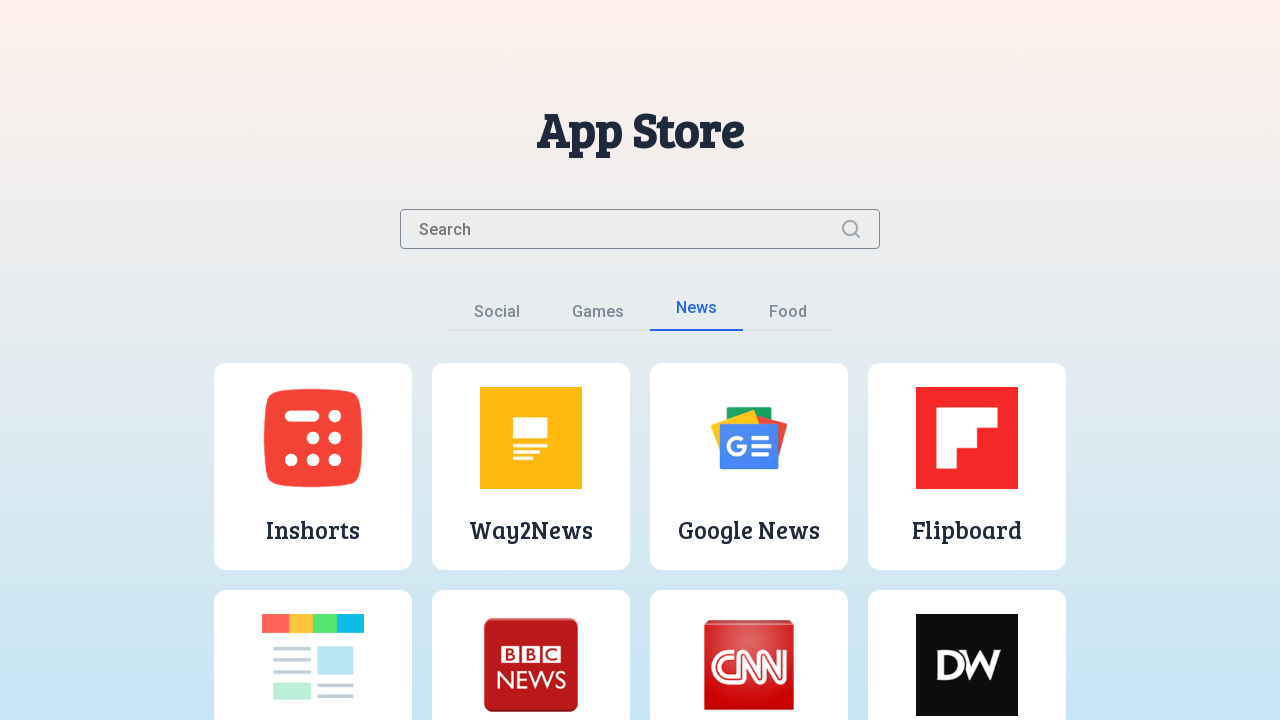

News category apps list loaded
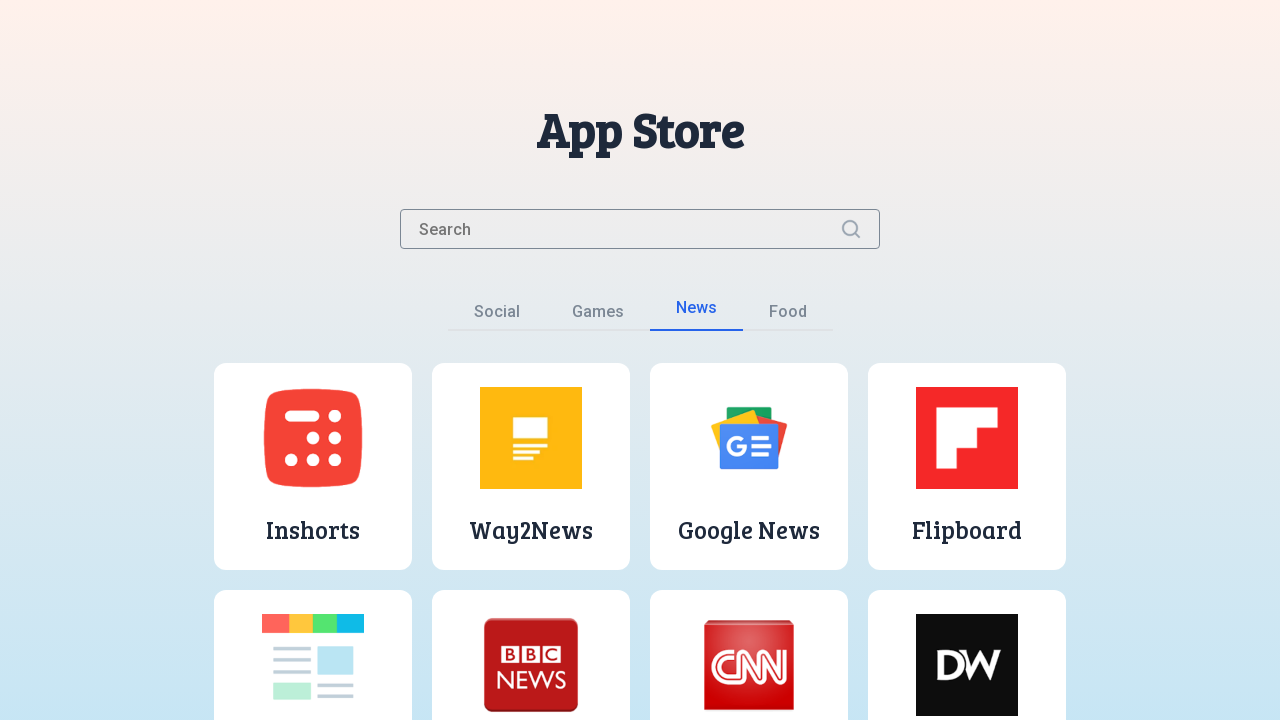

Clicked on Food category button at (788, 316) on button:has-text('Food')
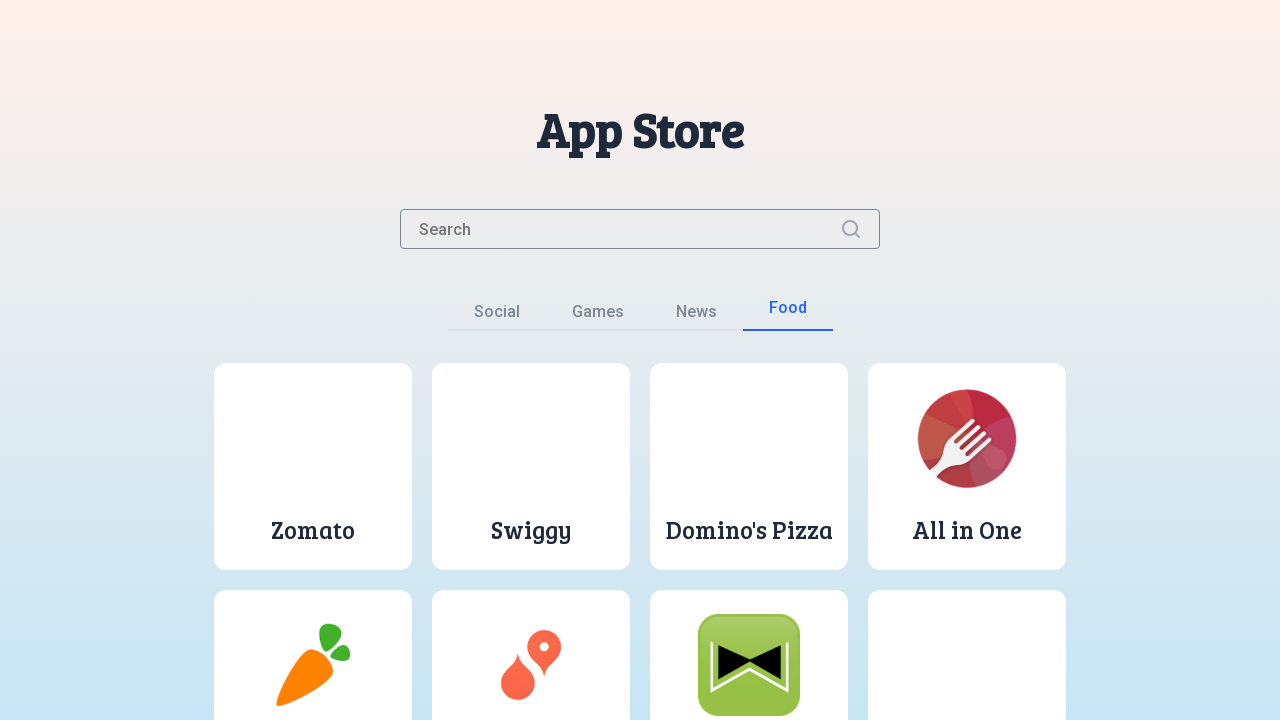

Food category apps list loaded
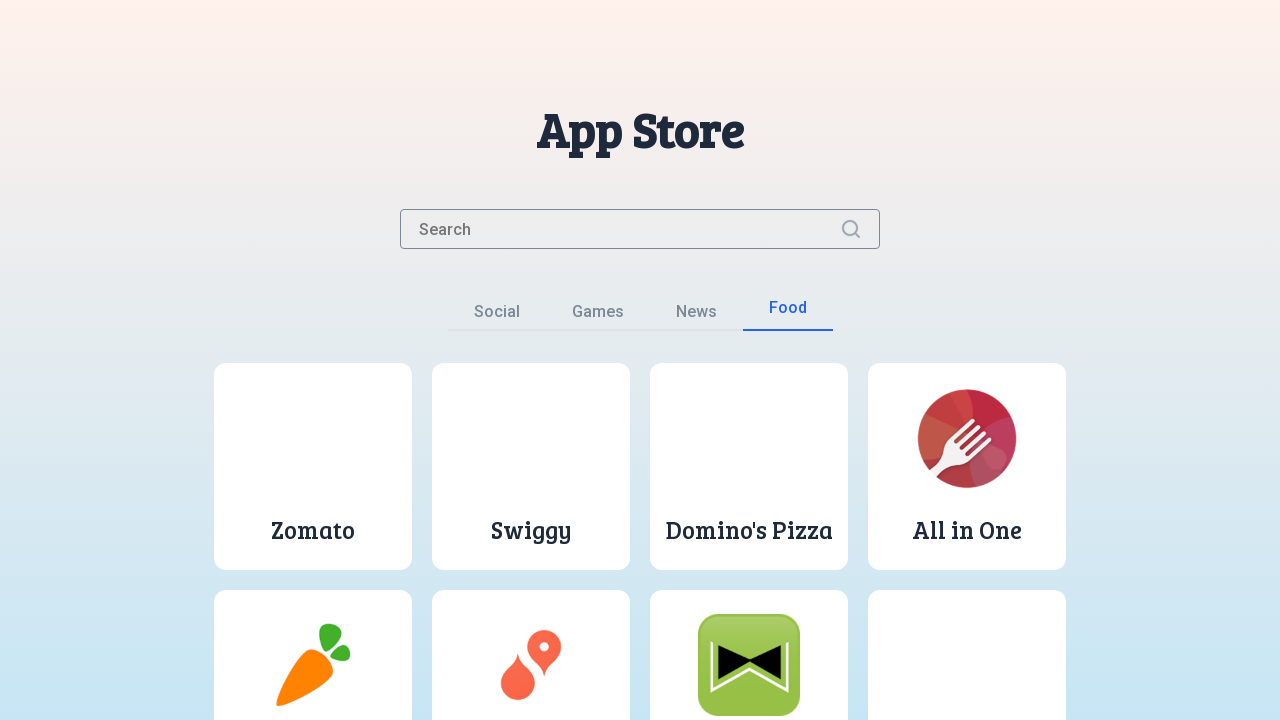

Clicked on News category button again at (696, 316) on button:has-text('News')
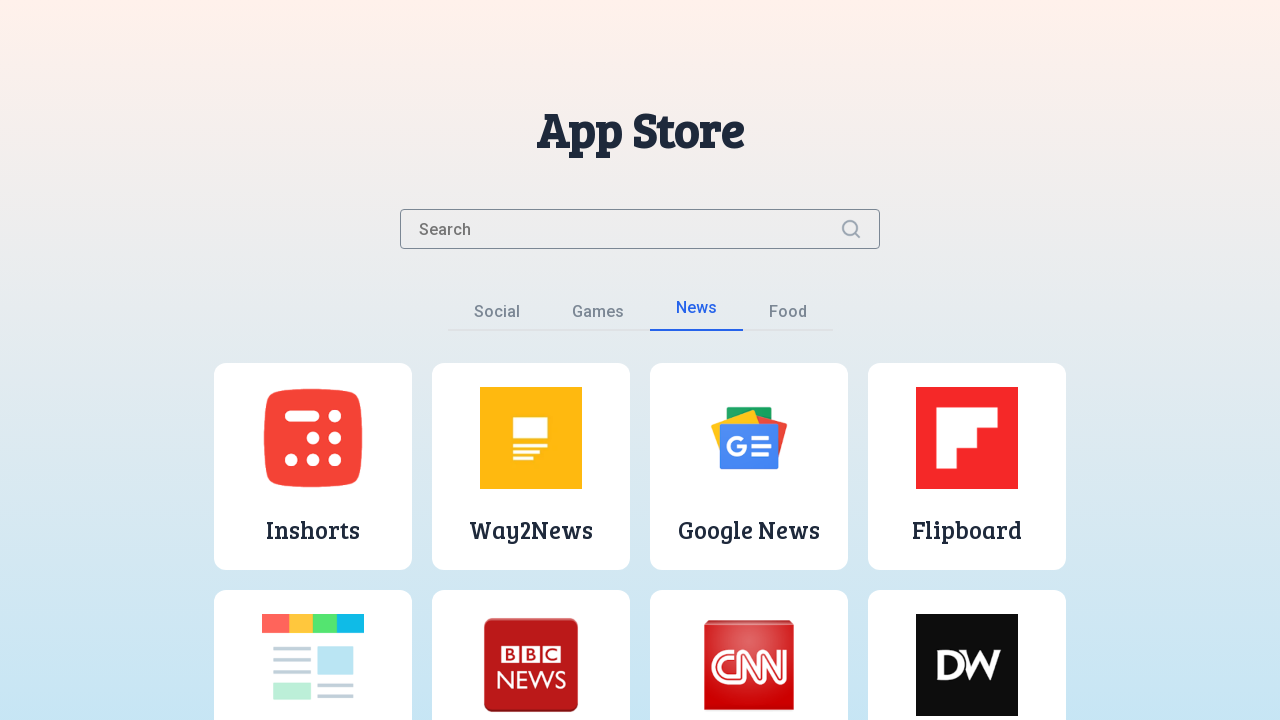

Filled search field with 'News' on input[placeholder='Search']
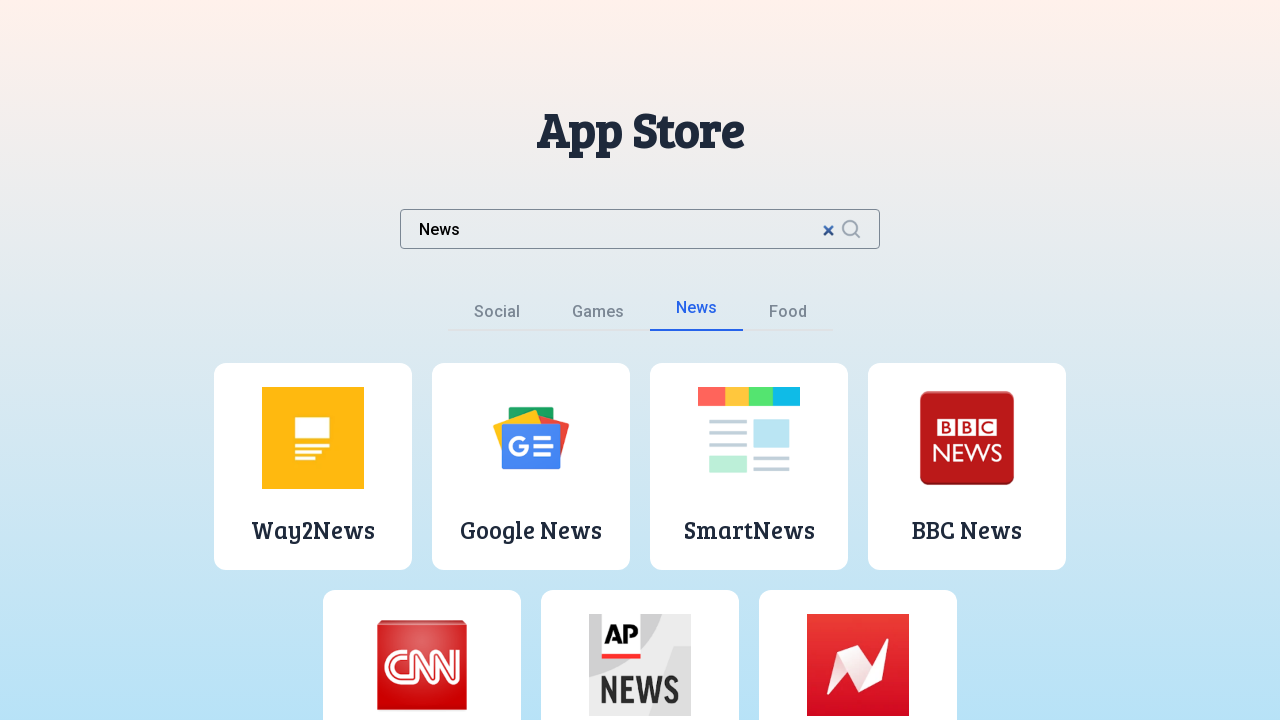

Search filtered results loaded
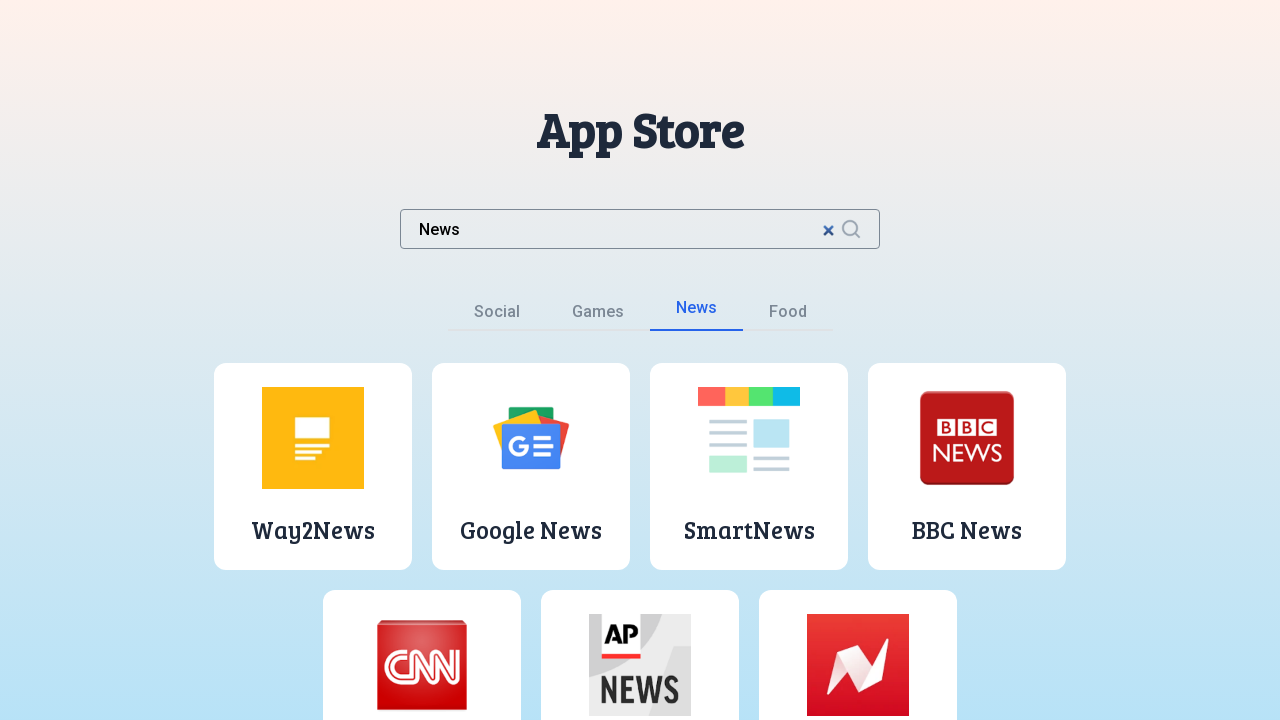

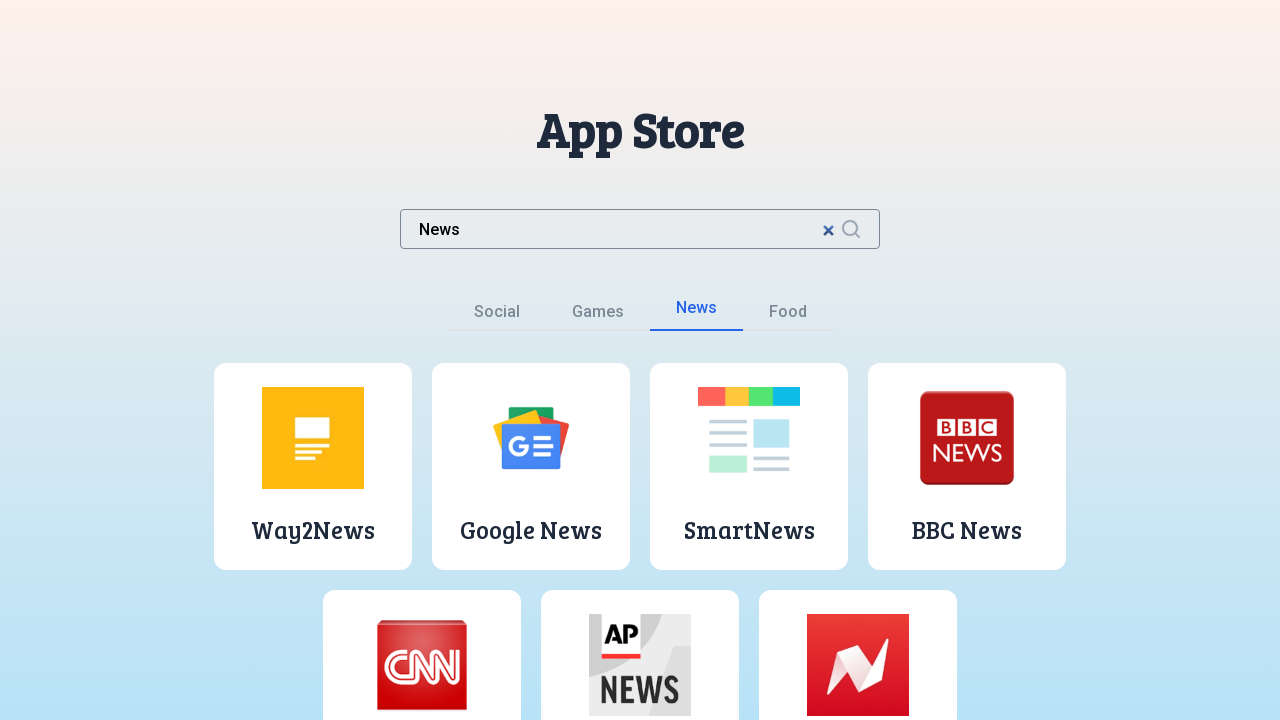